Tests that the browser back button works correctly with filter navigation

Starting URL: https://demo.playwright.dev/todomvc

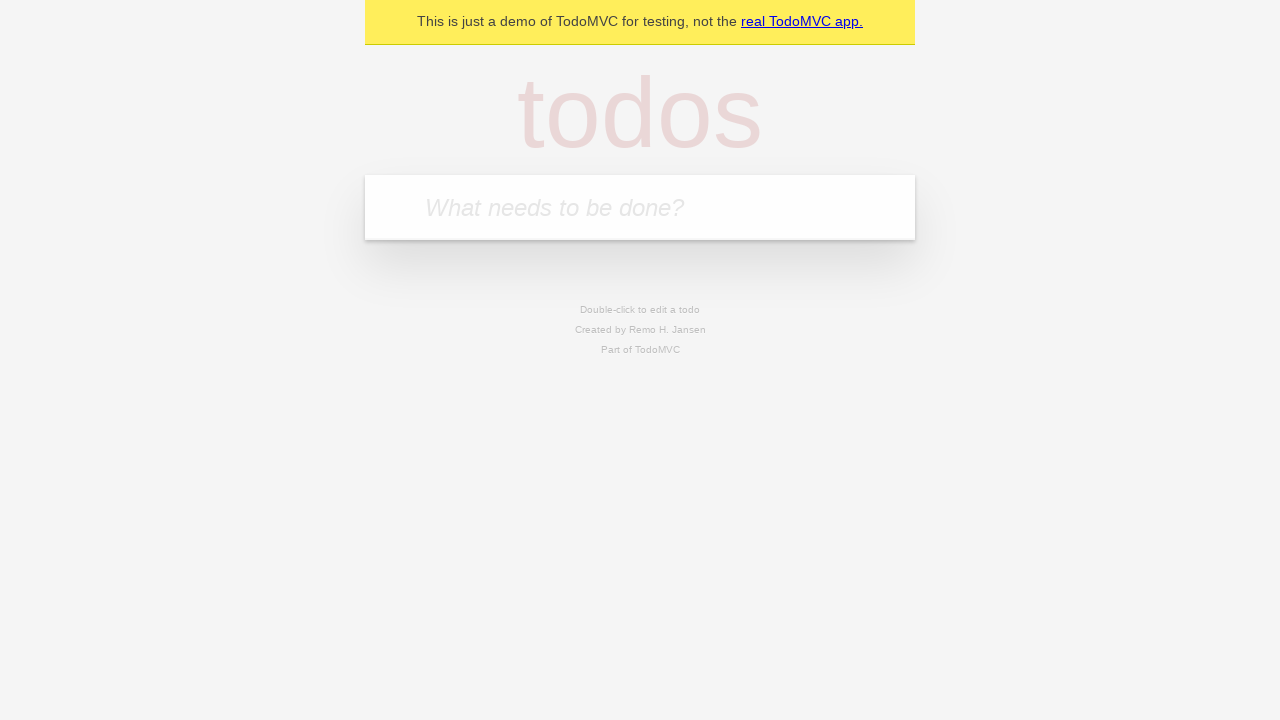

Filled todo input with 'buy some cheese' on internal:attr=[placeholder="What needs to be done?"i]
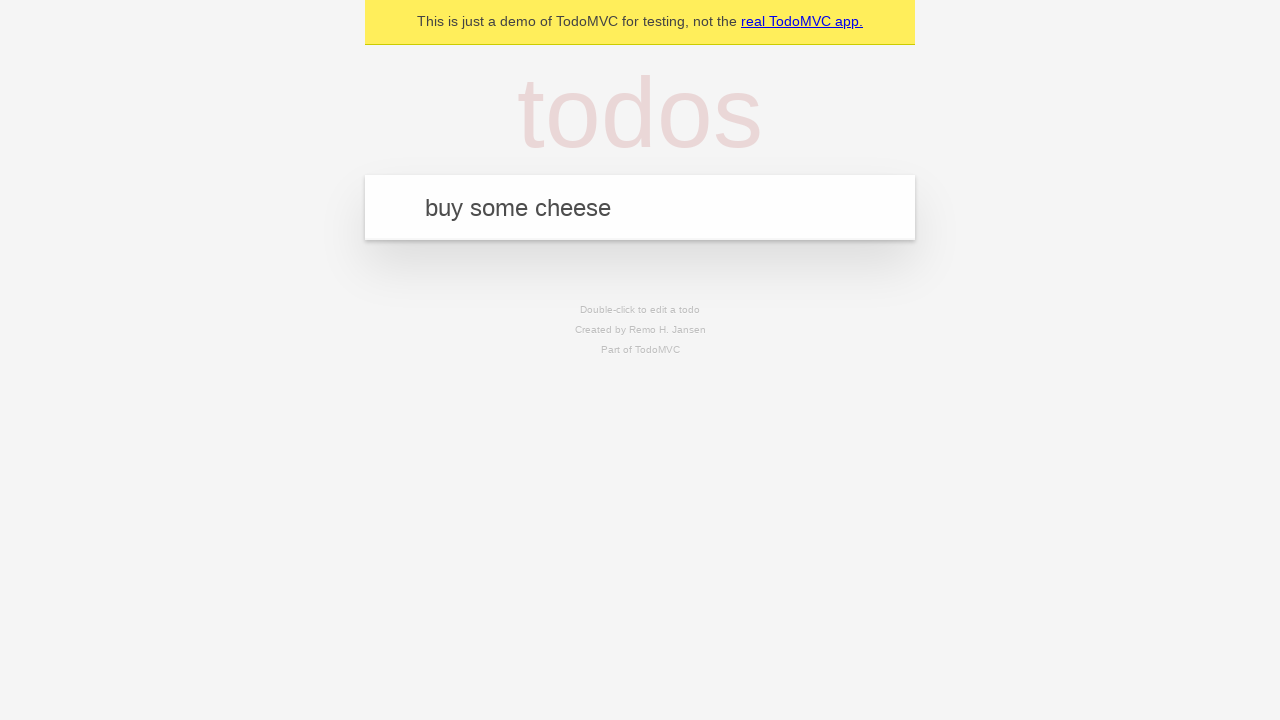

Pressed Enter to add first todo on internal:attr=[placeholder="What needs to be done?"i]
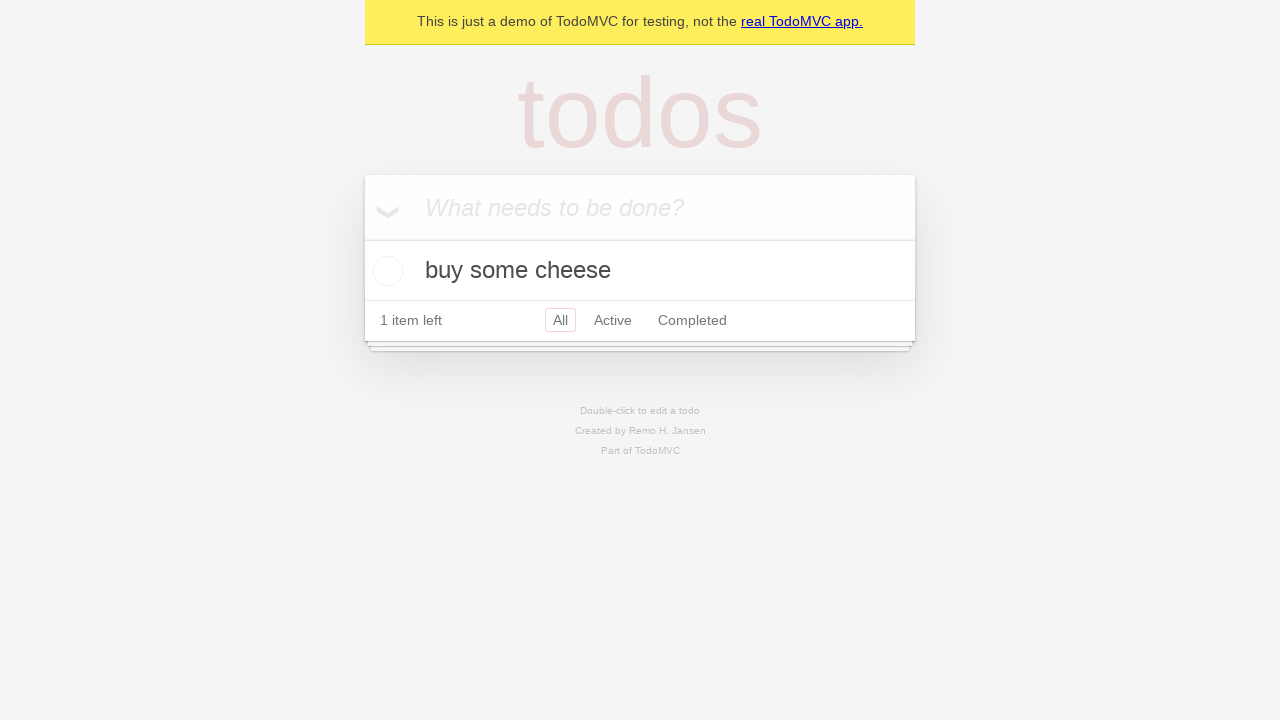

Filled todo input with 'feed the cat' on internal:attr=[placeholder="What needs to be done?"i]
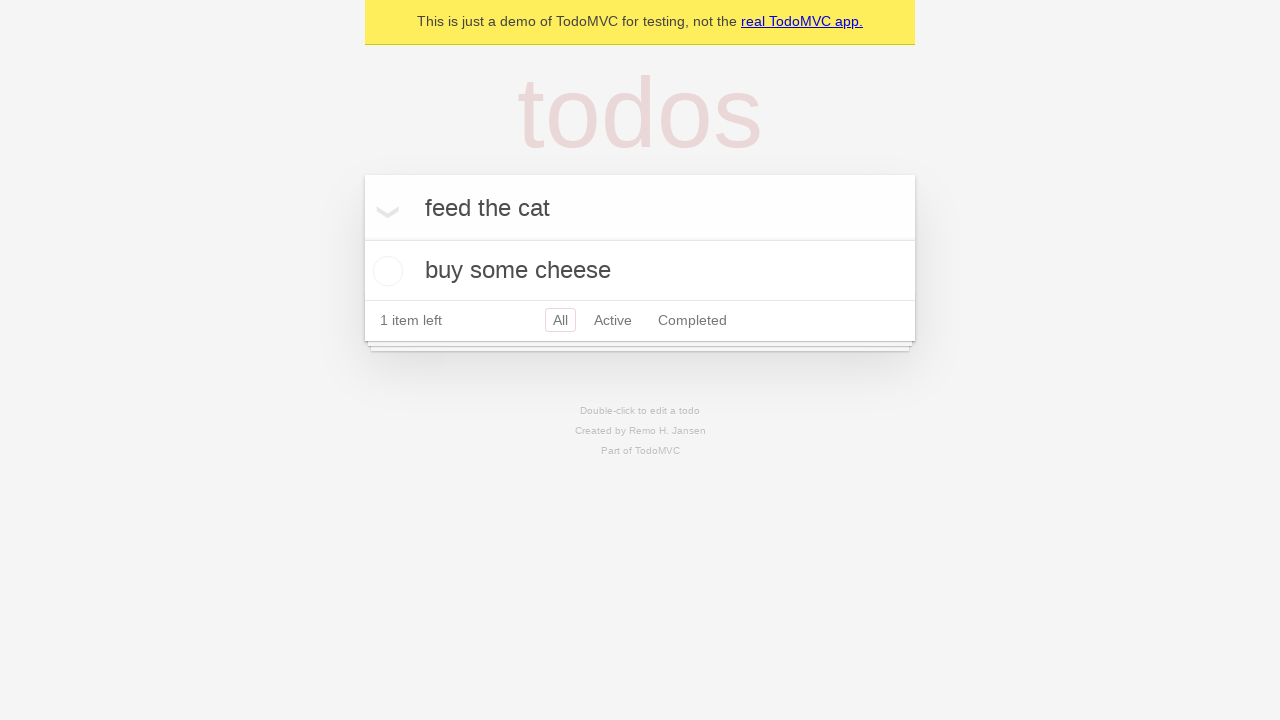

Pressed Enter to add second todo on internal:attr=[placeholder="What needs to be done?"i]
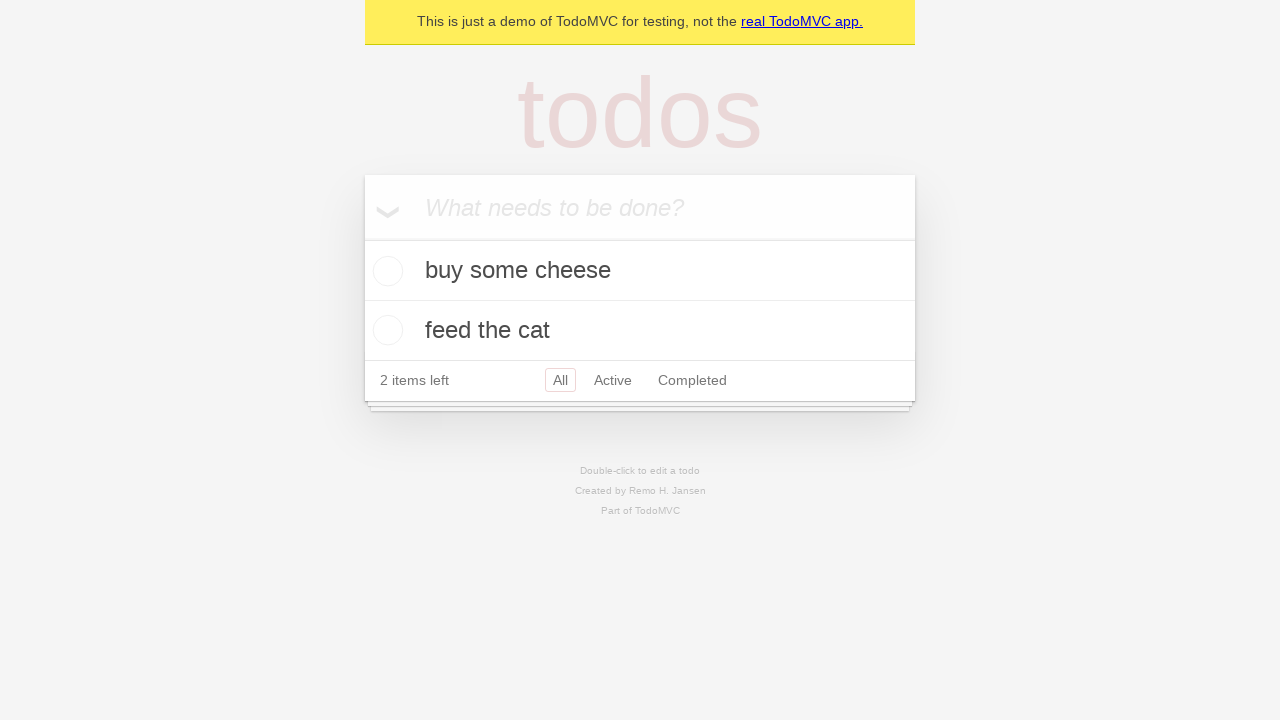

Filled todo input with 'book a doctors appointment' on internal:attr=[placeholder="What needs to be done?"i]
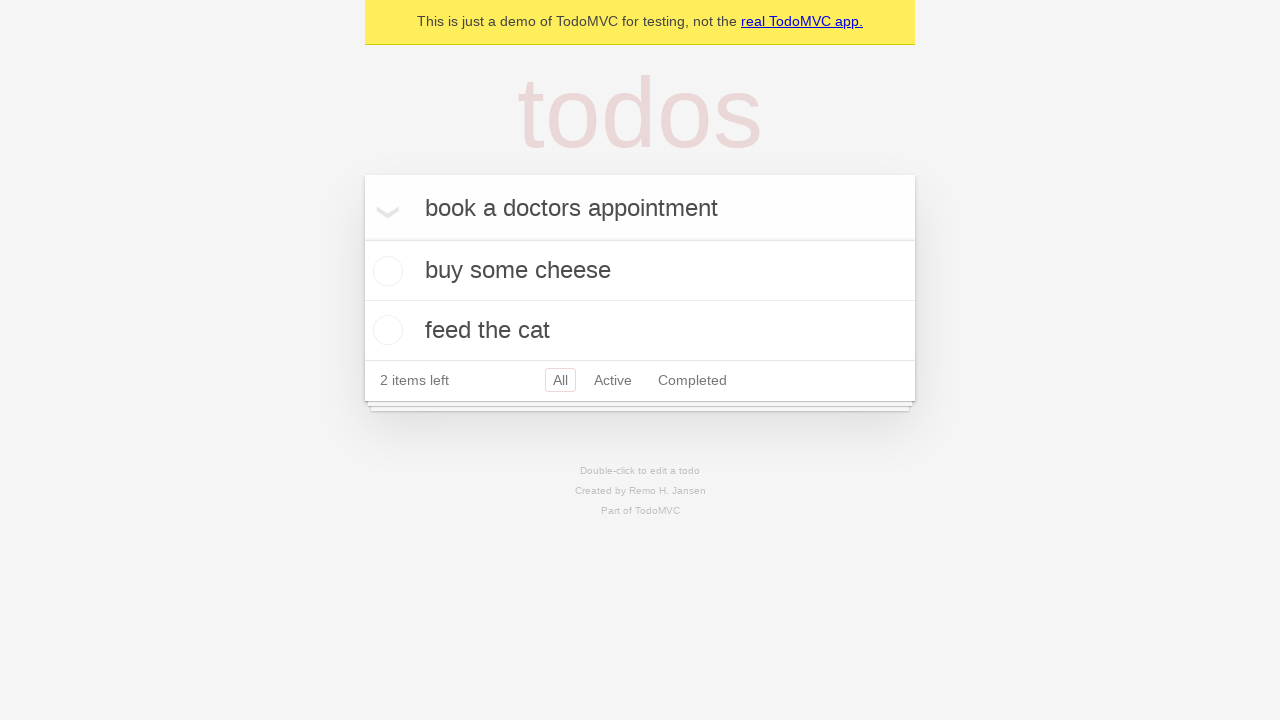

Pressed Enter to add third todo on internal:attr=[placeholder="What needs to be done?"i]
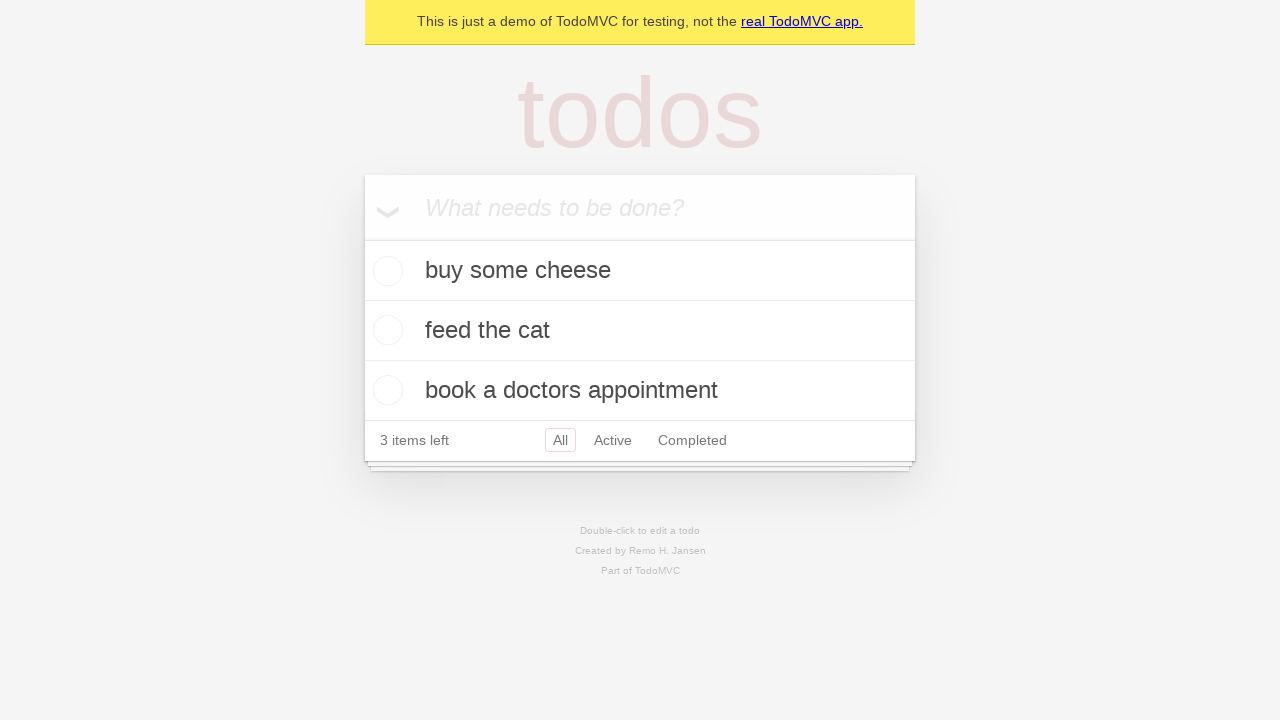

Waited for all 3 todos to be added
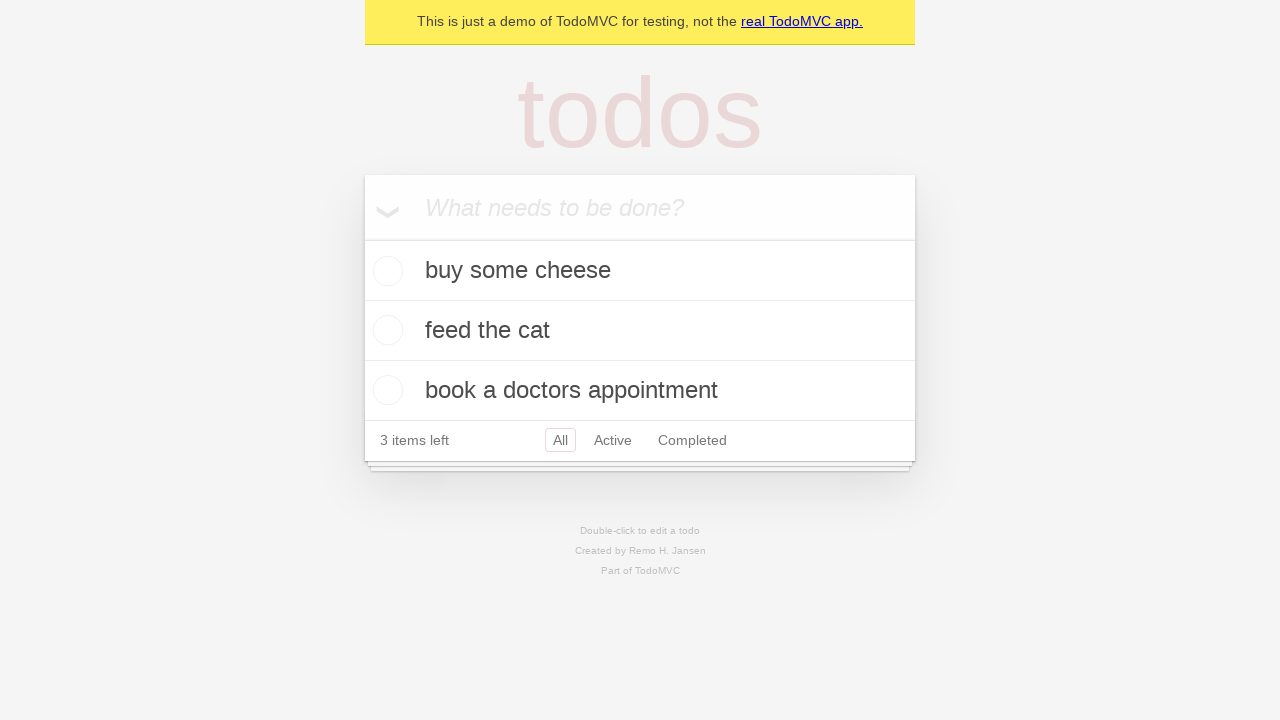

Checked the checkbox for the second todo at (385, 330) on internal:testid=[data-testid="todo-item"s] >> nth=1 >> internal:role=checkbox
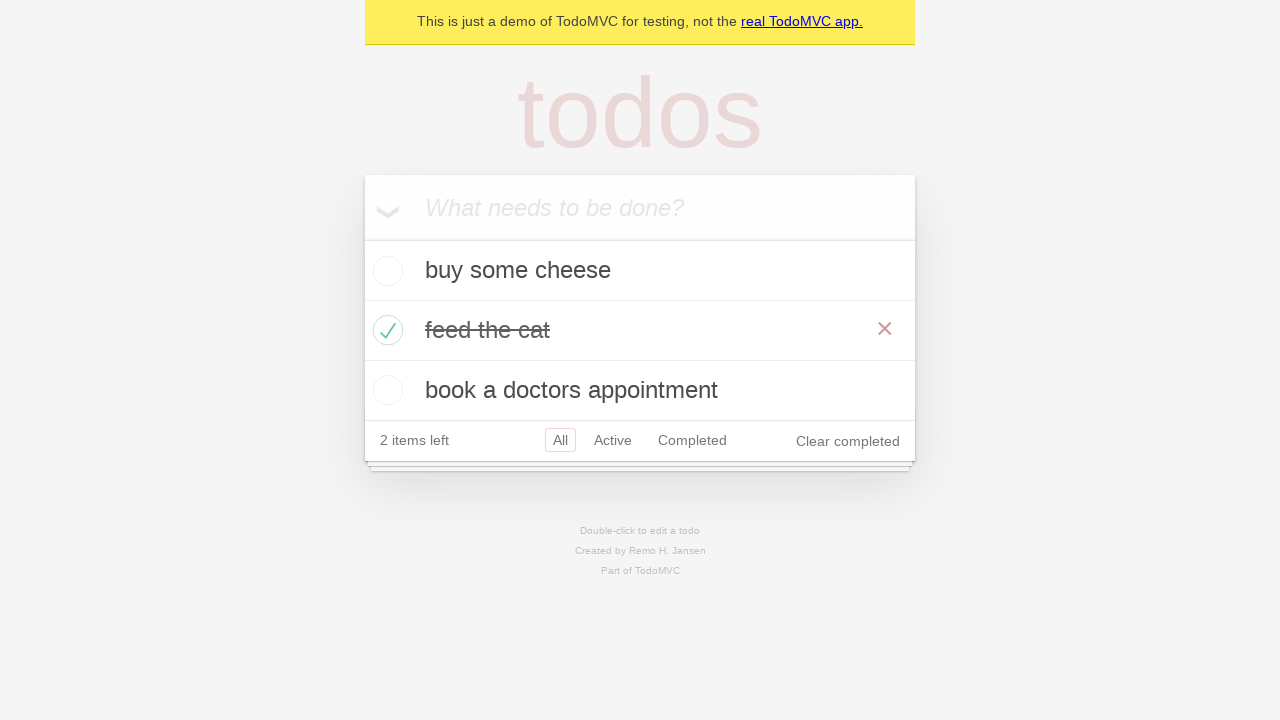

Clicked All filter at (560, 440) on internal:role=link[name="All"i]
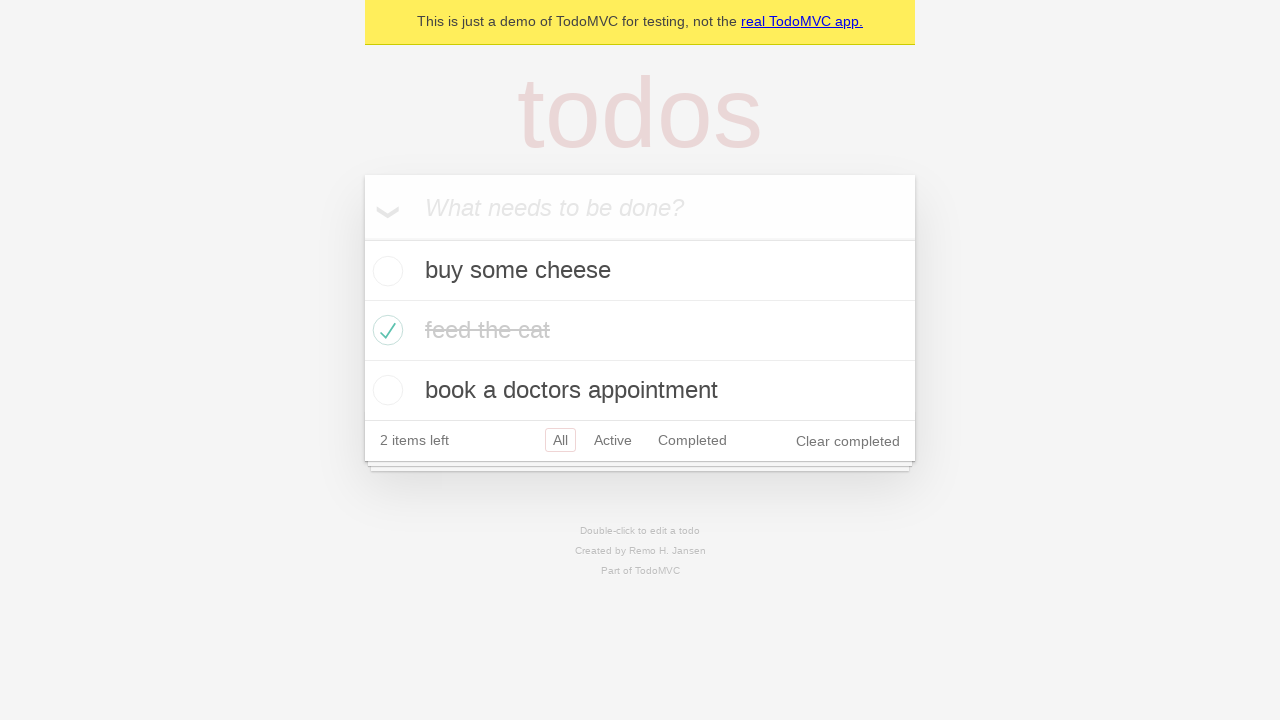

Clicked Active filter at (613, 440) on internal:role=link[name="Active"i]
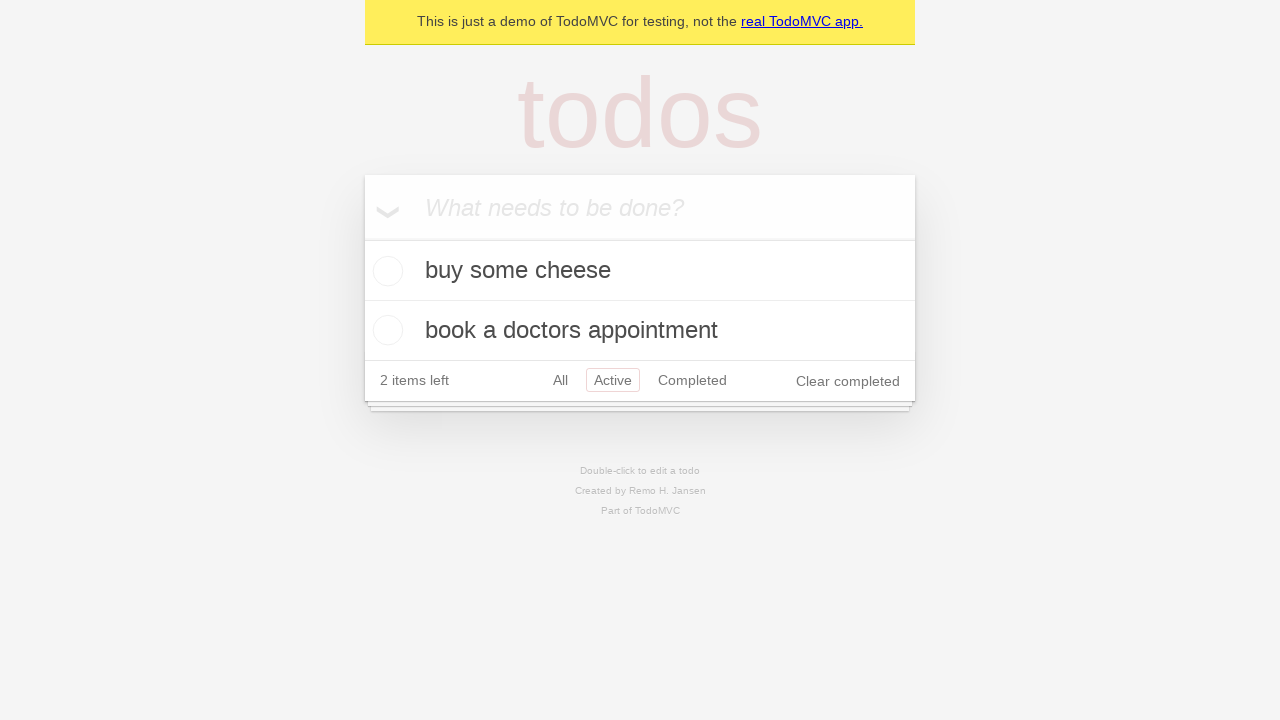

Clicked Completed filter at (692, 380) on internal:role=link[name="Completed"i]
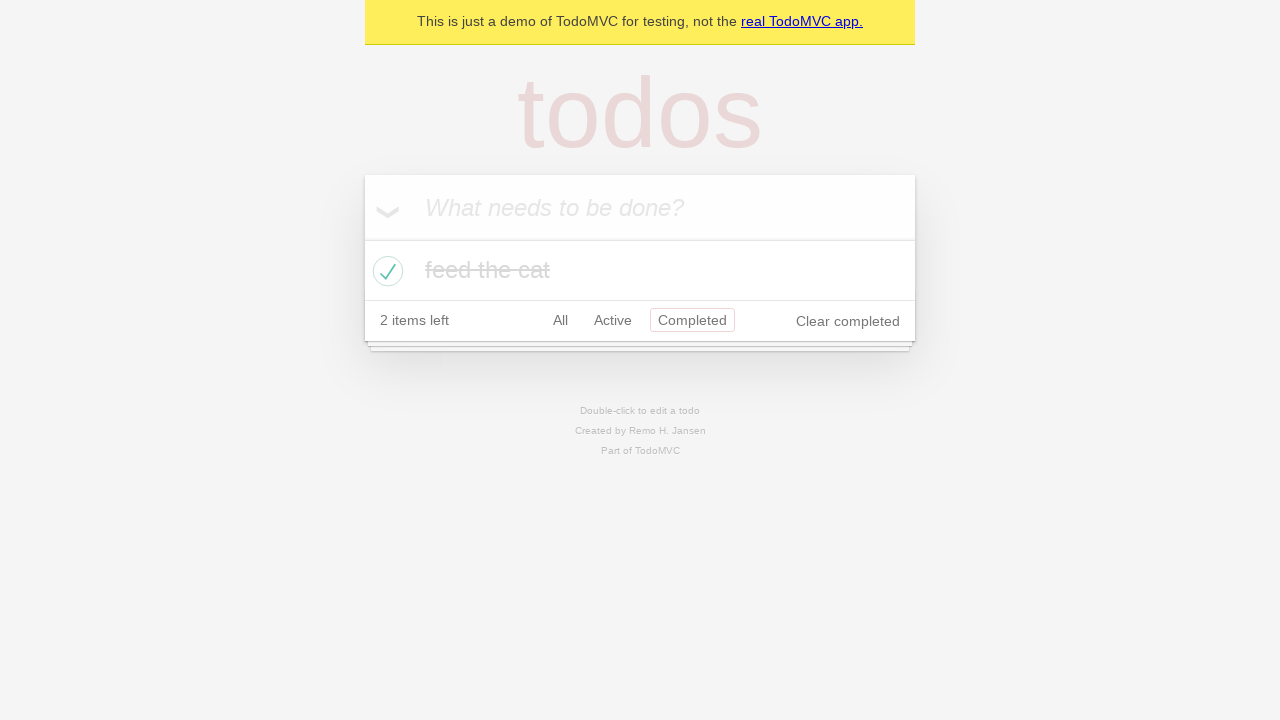

Navigated back using browser back button (returned to Active filter)
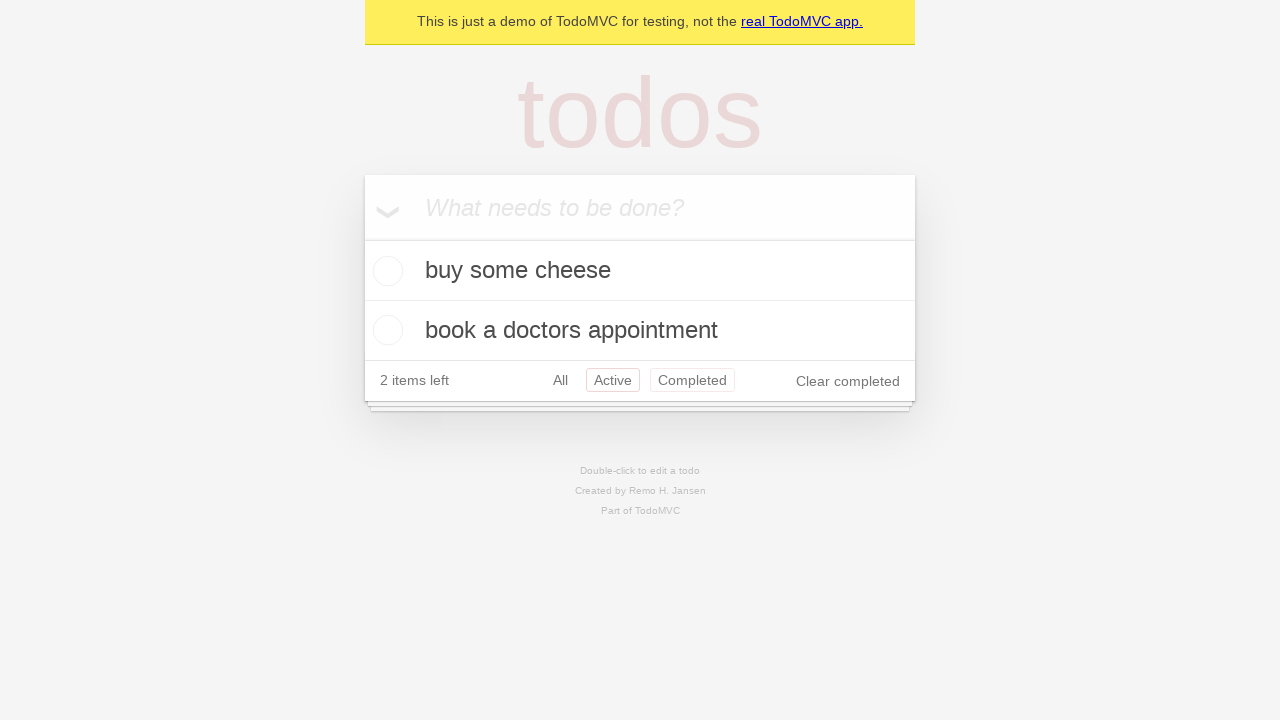

Navigated back using browser back button (returned to All filter)
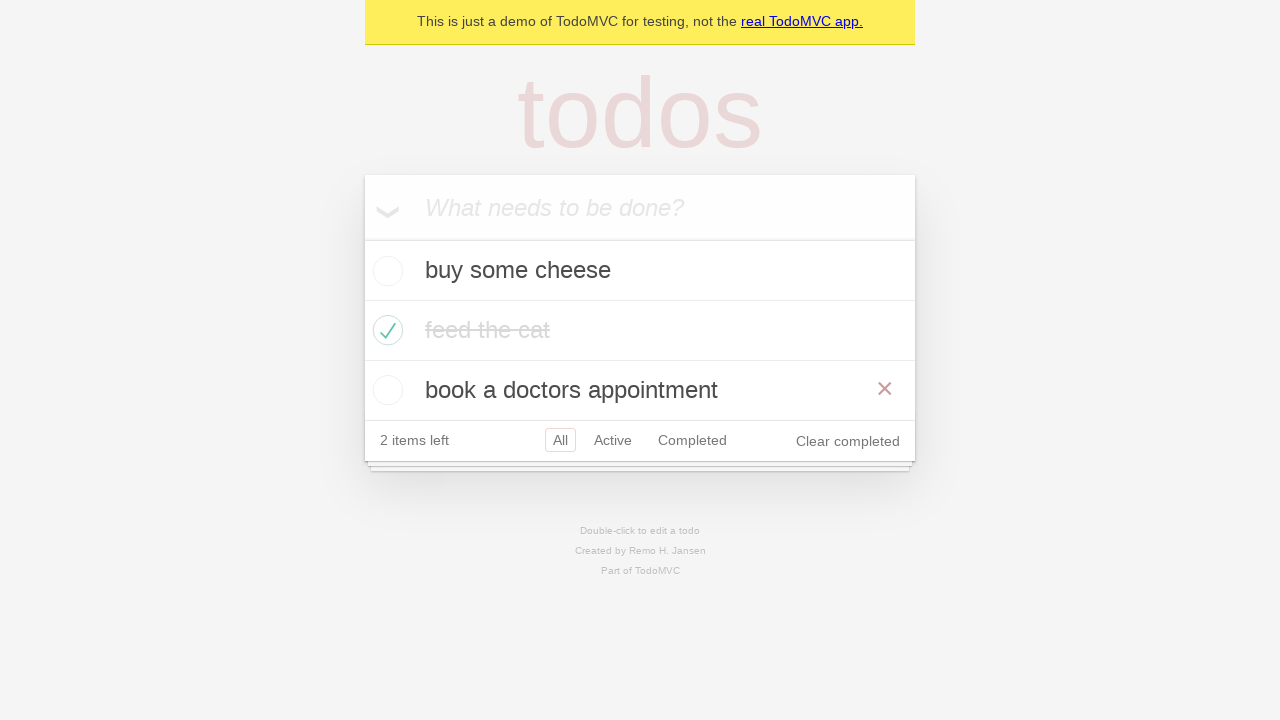

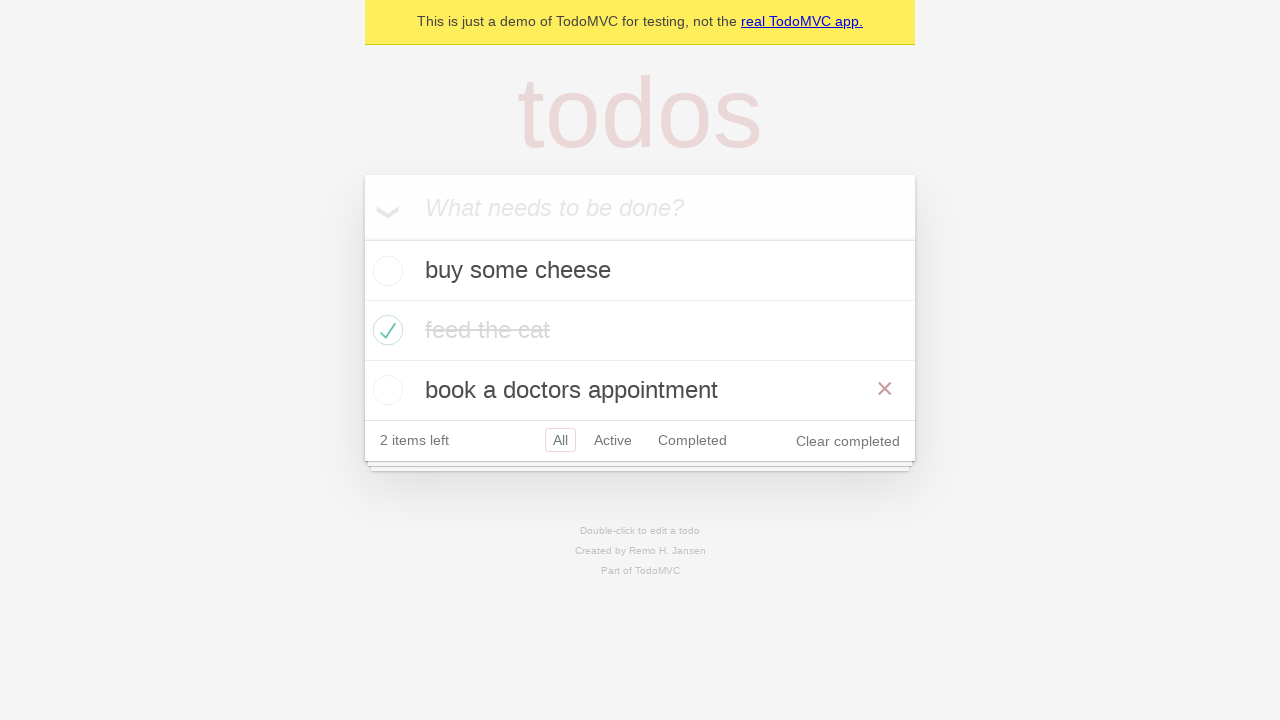